Tests that the complete all checkbox updates state when individual items are completed or cleared

Starting URL: https://demo.playwright.dev/todomvc

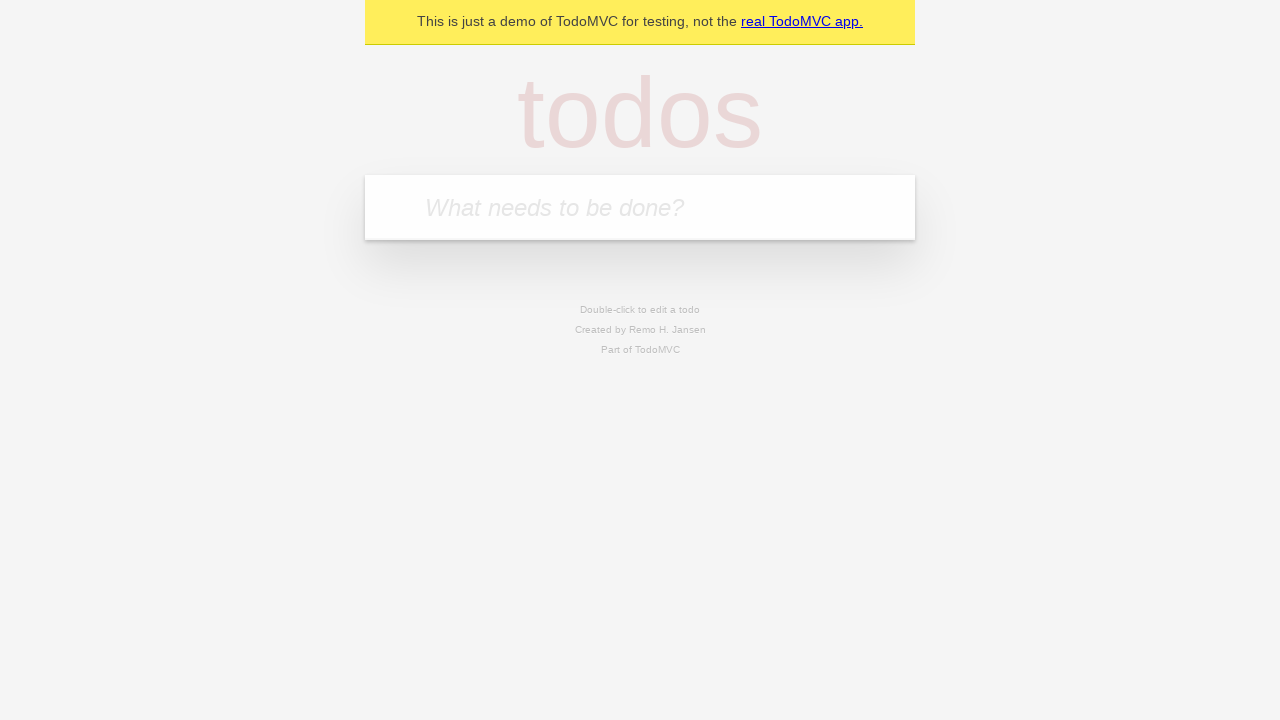

Filled todo input with 'buy some cheese' on internal:attr=[placeholder="What needs to be done?"i]
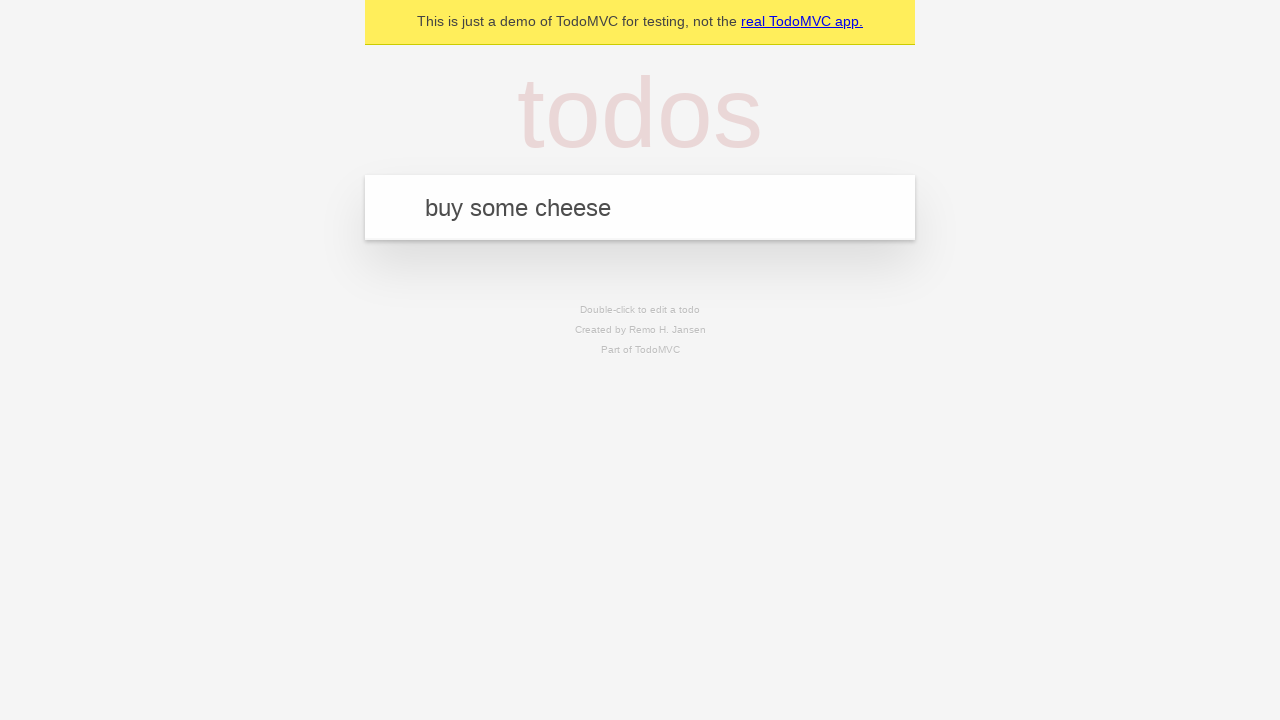

Pressed Enter to create first todo item on internal:attr=[placeholder="What needs to be done?"i]
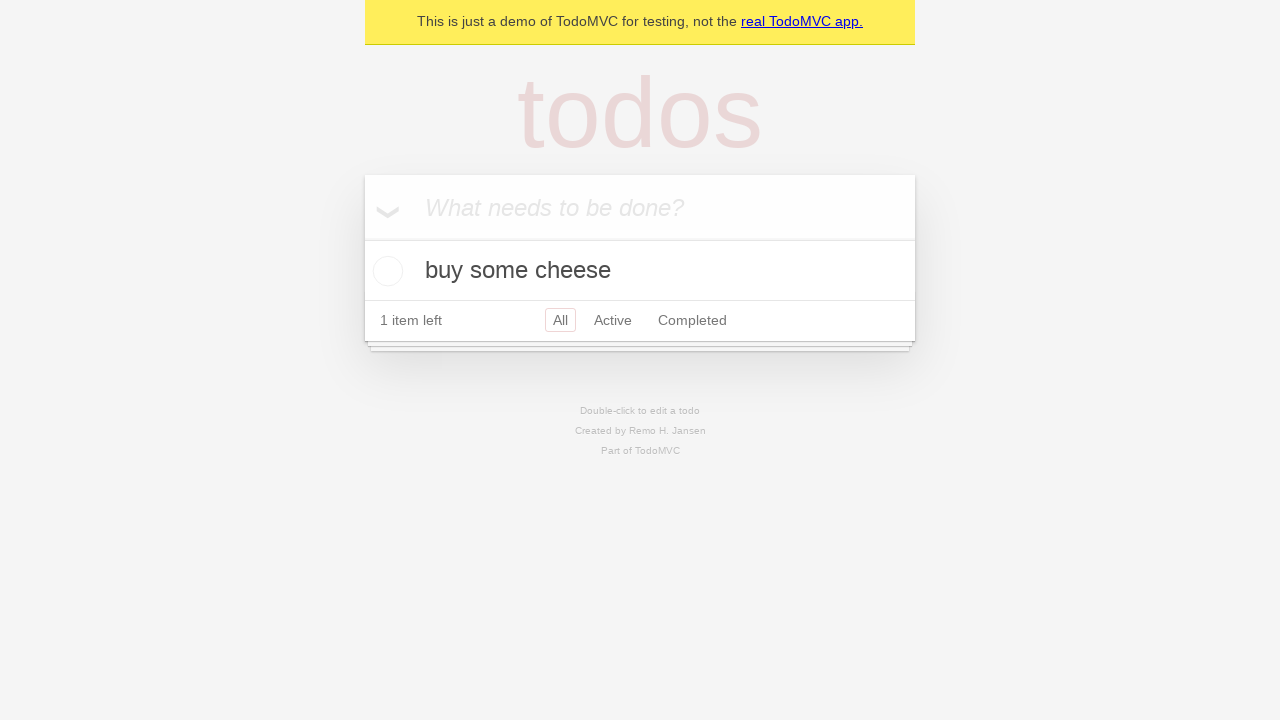

Filled todo input with 'feed the cat' on internal:attr=[placeholder="What needs to be done?"i]
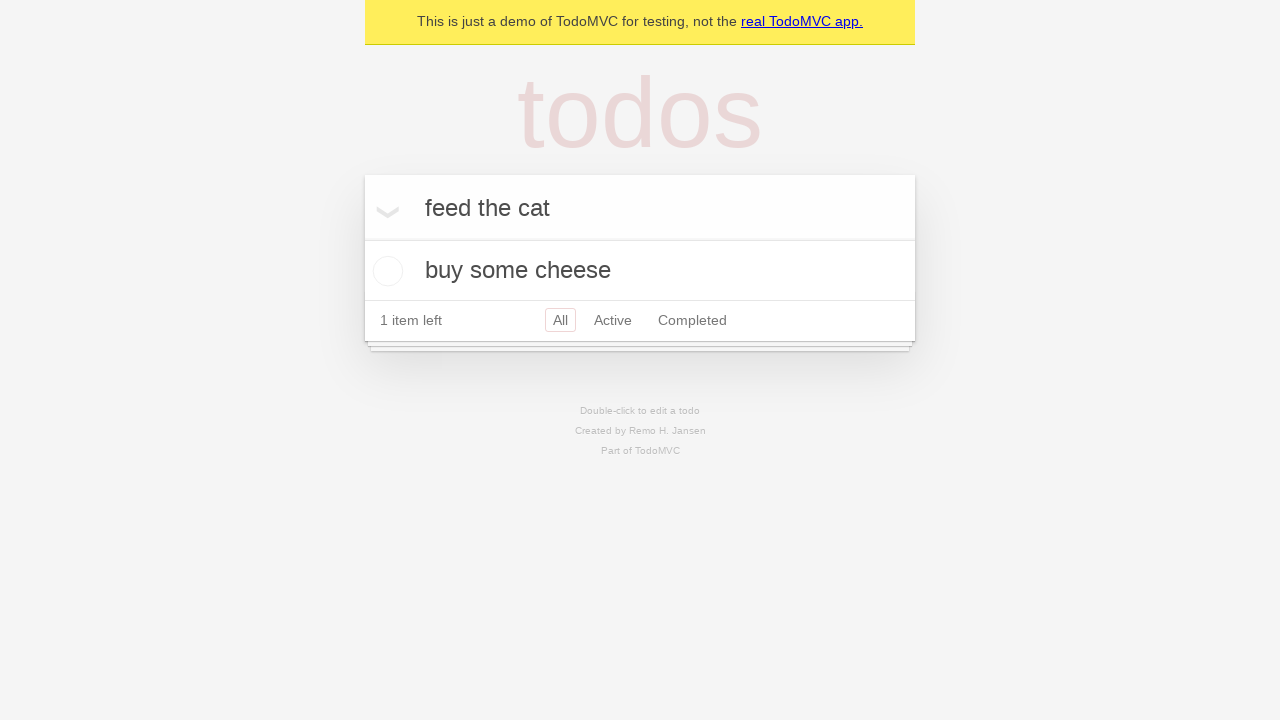

Pressed Enter to create second todo item on internal:attr=[placeholder="What needs to be done?"i]
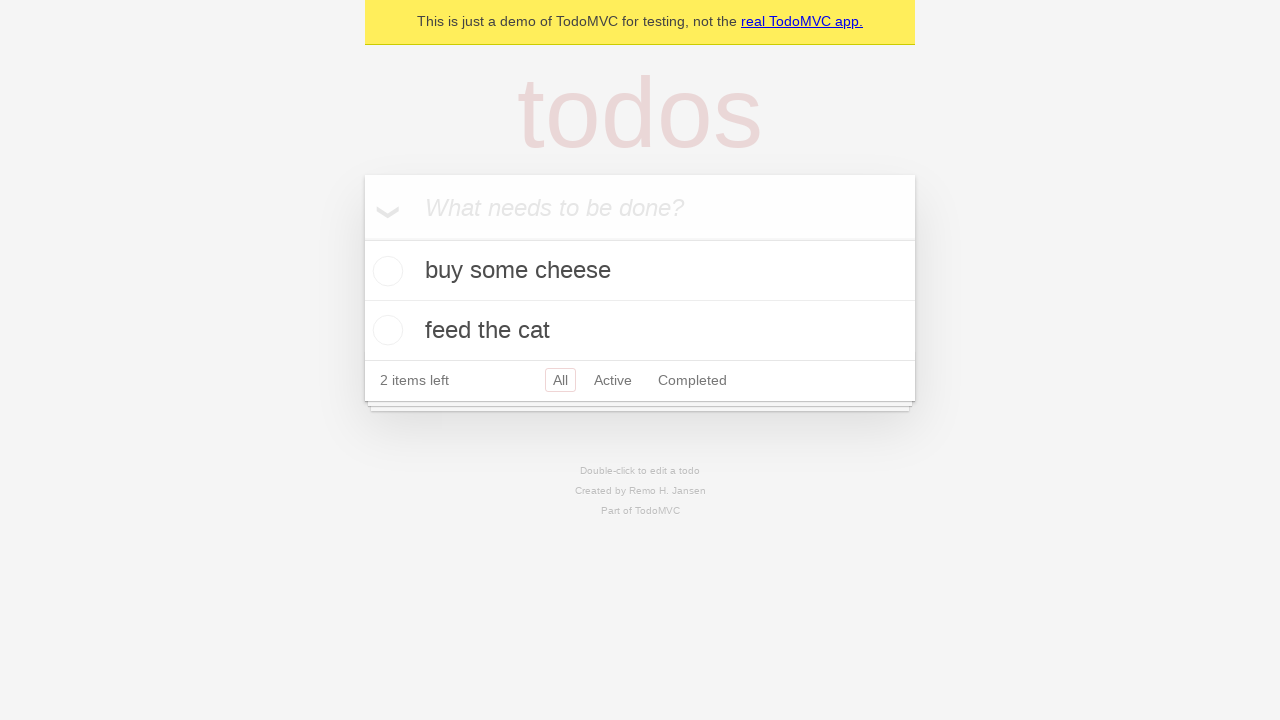

Filled todo input with 'book a doctors appointment' on internal:attr=[placeholder="What needs to be done?"i]
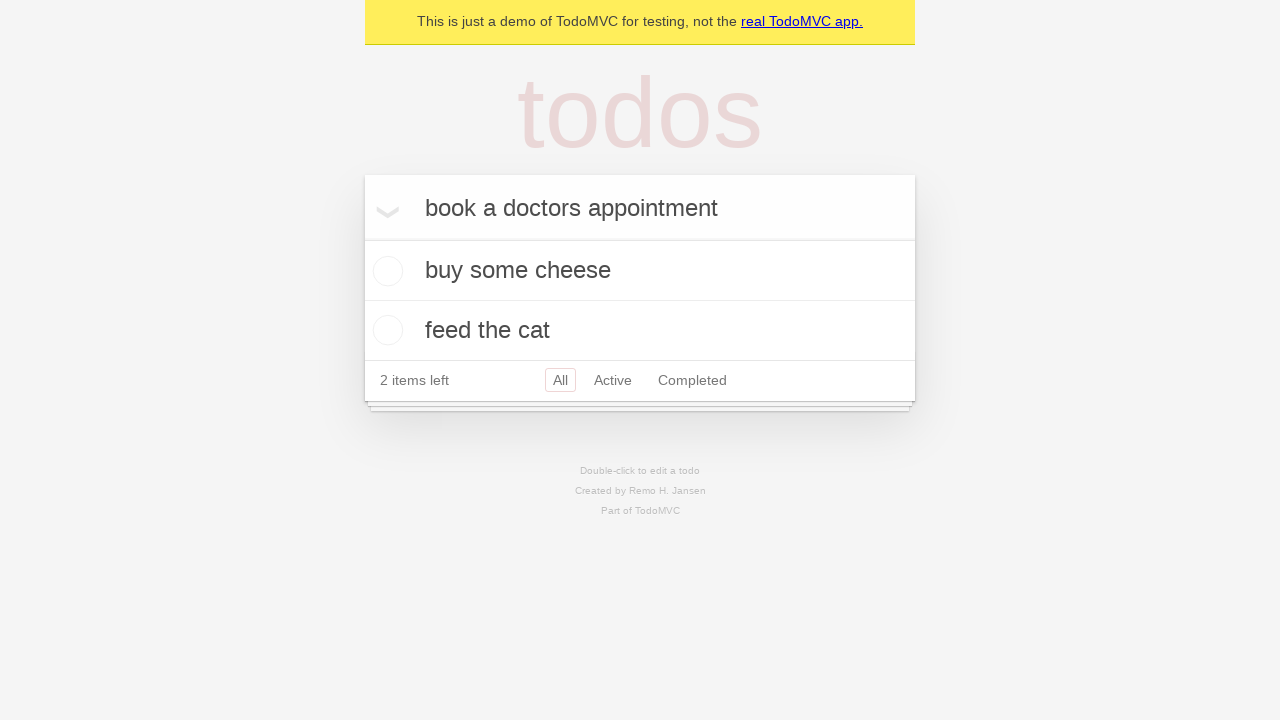

Pressed Enter to create third todo item on internal:attr=[placeholder="What needs to be done?"i]
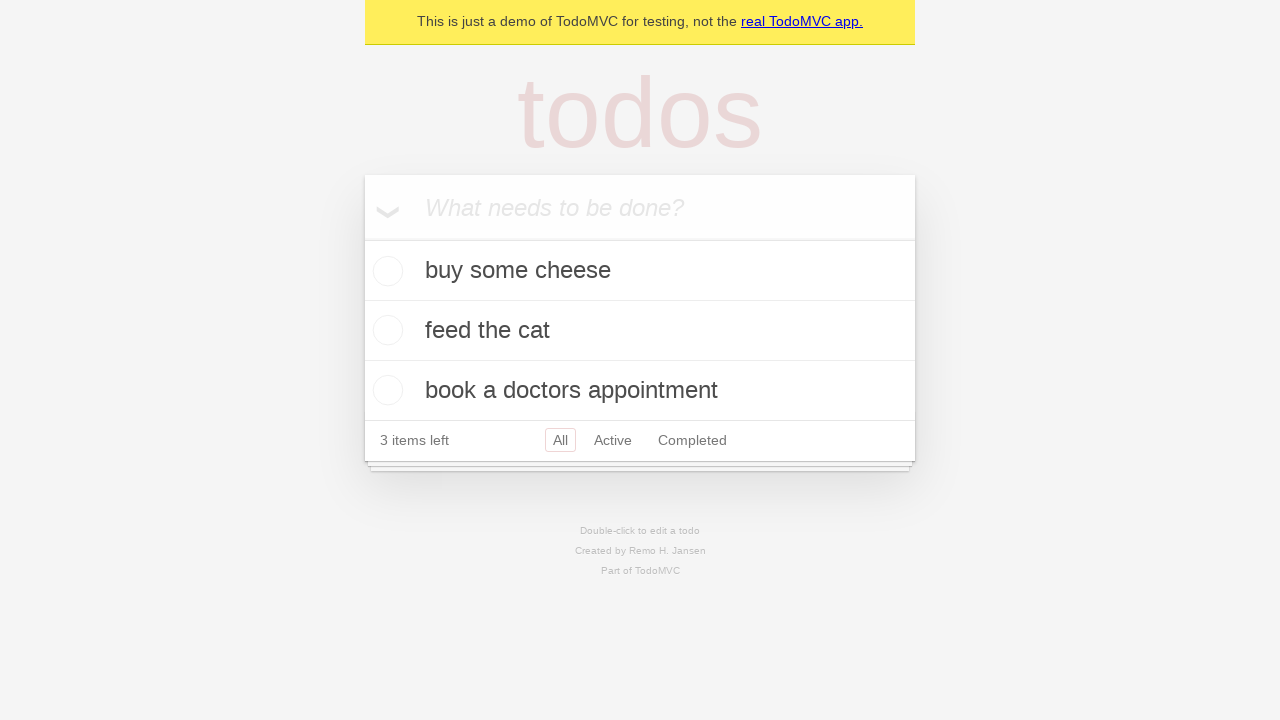

Checked 'Mark all as complete' checkbox to complete all todos at (362, 238) on internal:label="Mark all as complete"i
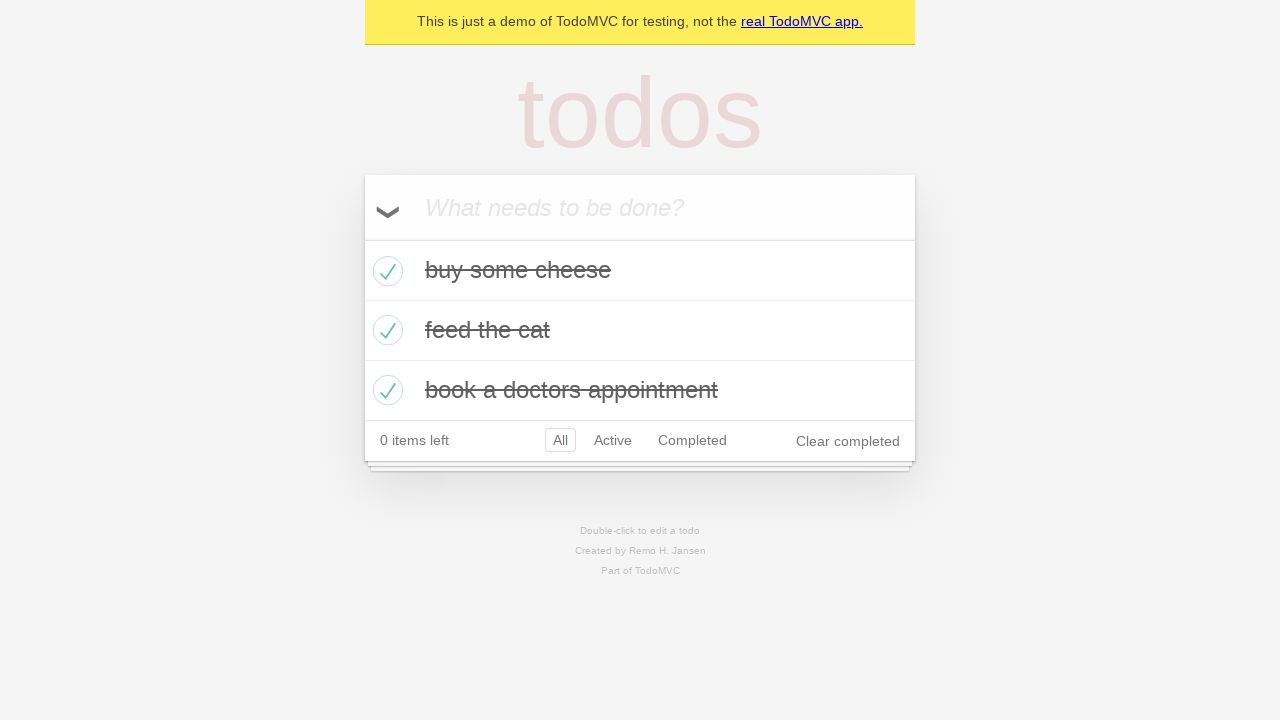

Unchecked first todo item checkbox at (385, 271) on internal:testid=[data-testid="todo-item"s] >> nth=0 >> internal:role=checkbox
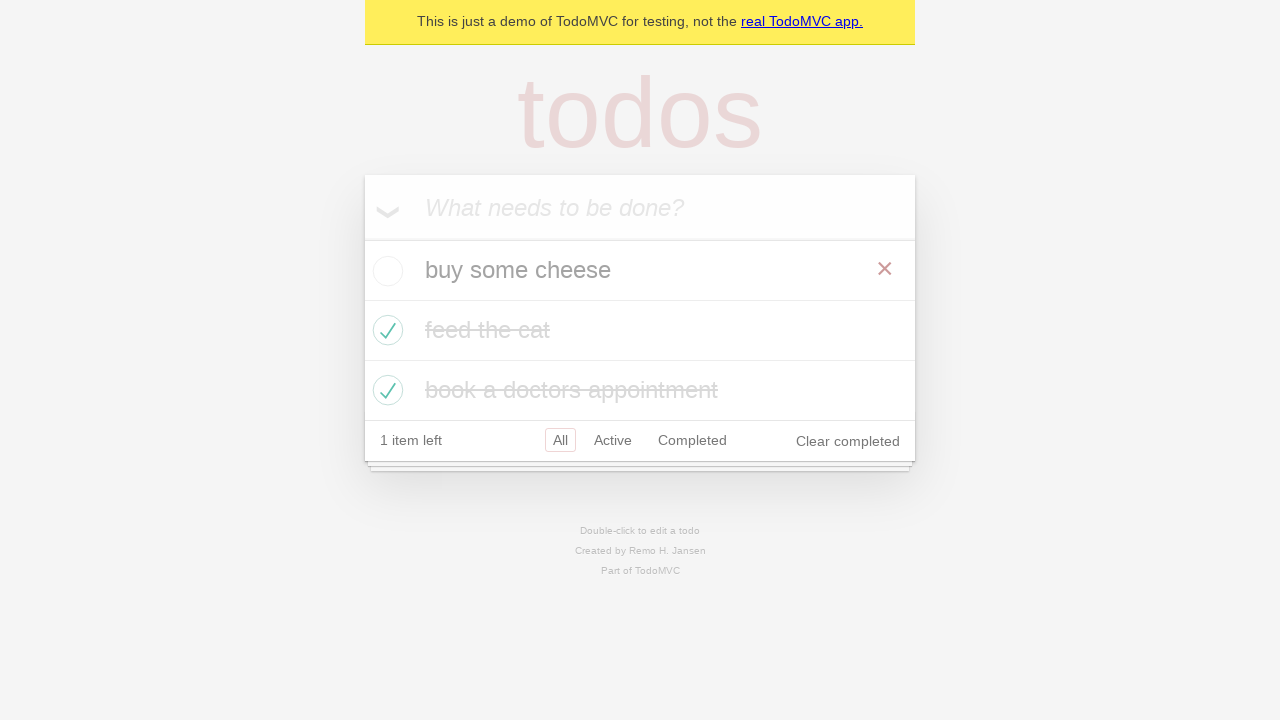

Re-checked first todo item checkbox at (385, 271) on internal:testid=[data-testid="todo-item"s] >> nth=0 >> internal:role=checkbox
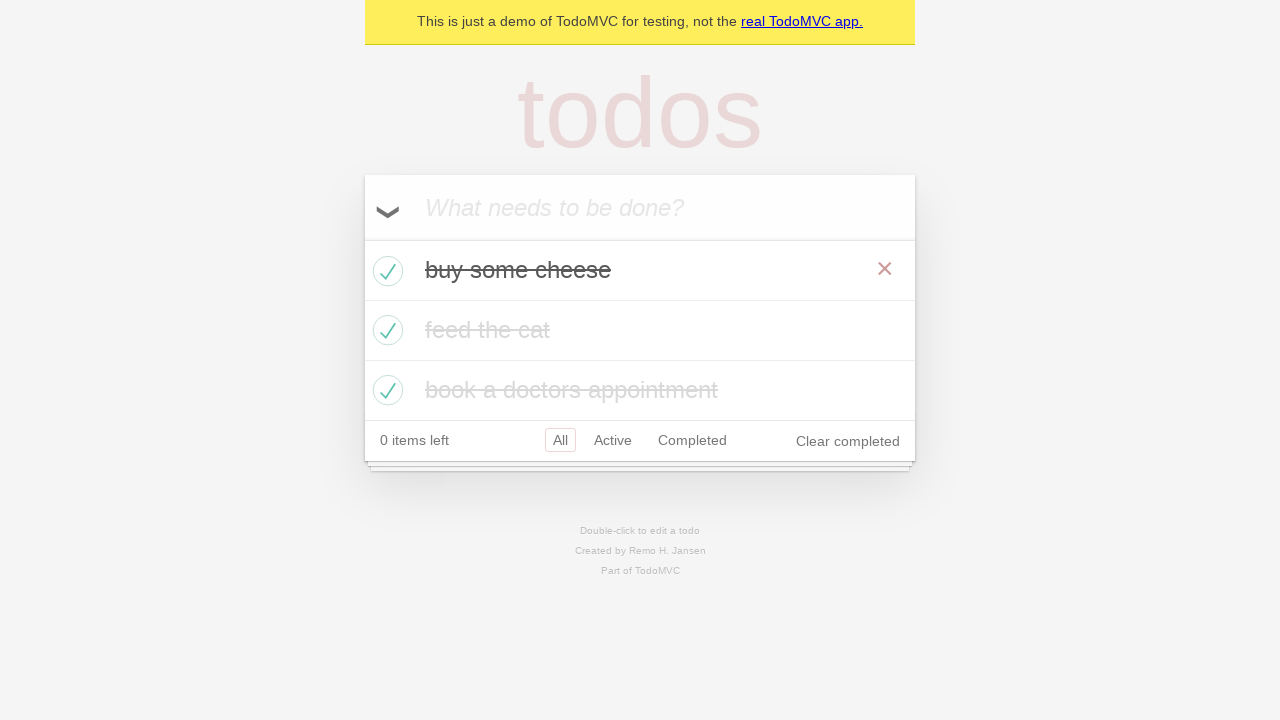

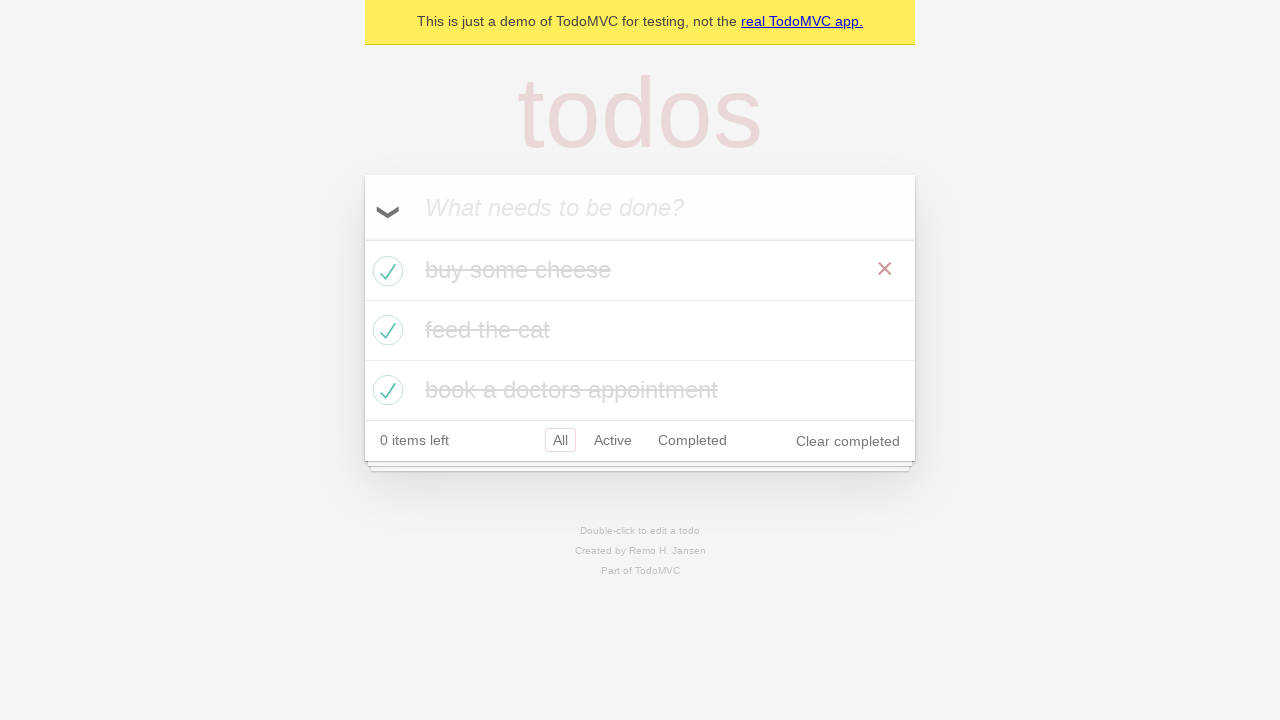